Tests a registration form by filling in first name, last name, and email fields, then submitting the form and verifying the success message.

Starting URL: http://suninjuly.github.io/registration1.html

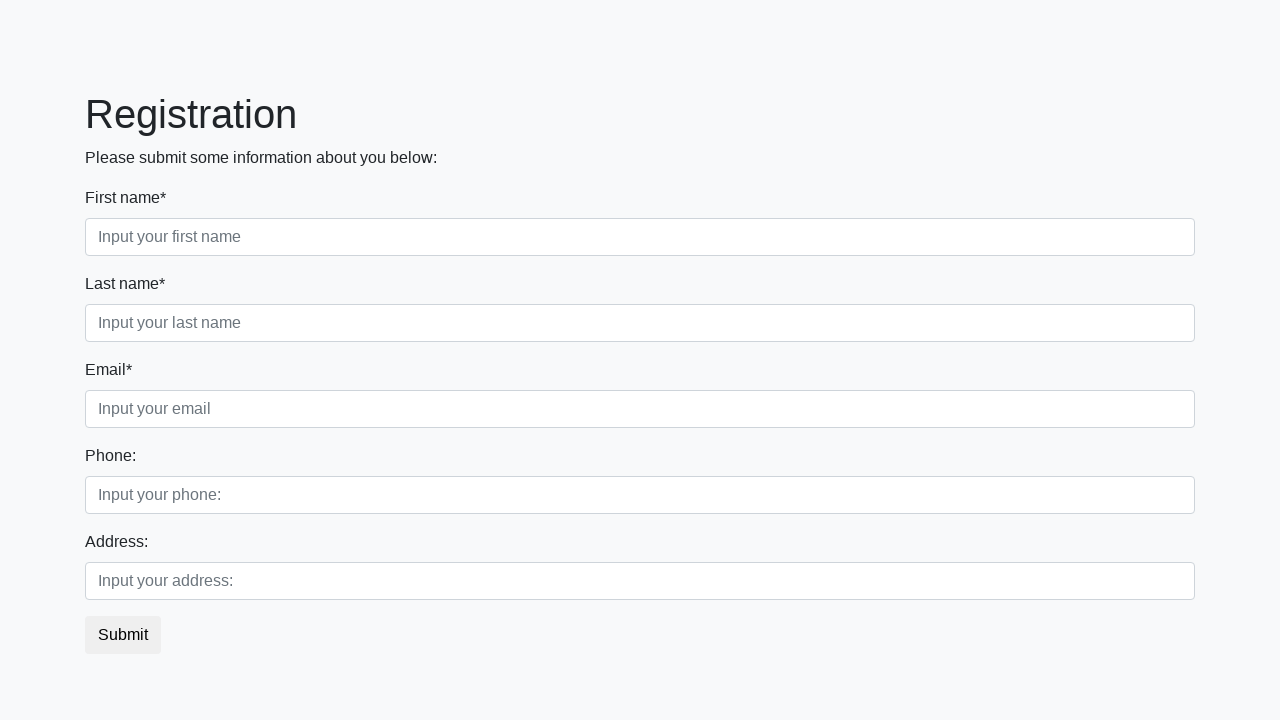

Filled first name field with 'Ivan' on [placeholder="Input your first name"]
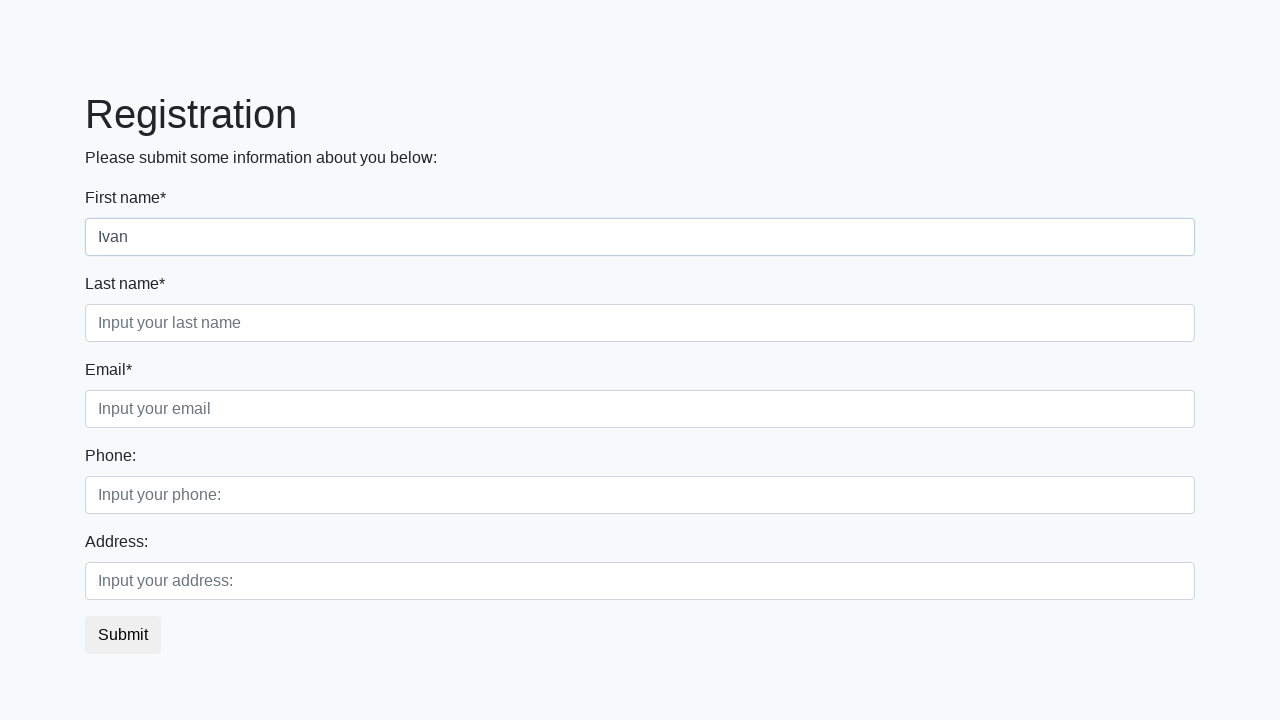

Filled last name field with 'Petrov' on [placeholder="Input your last name"]
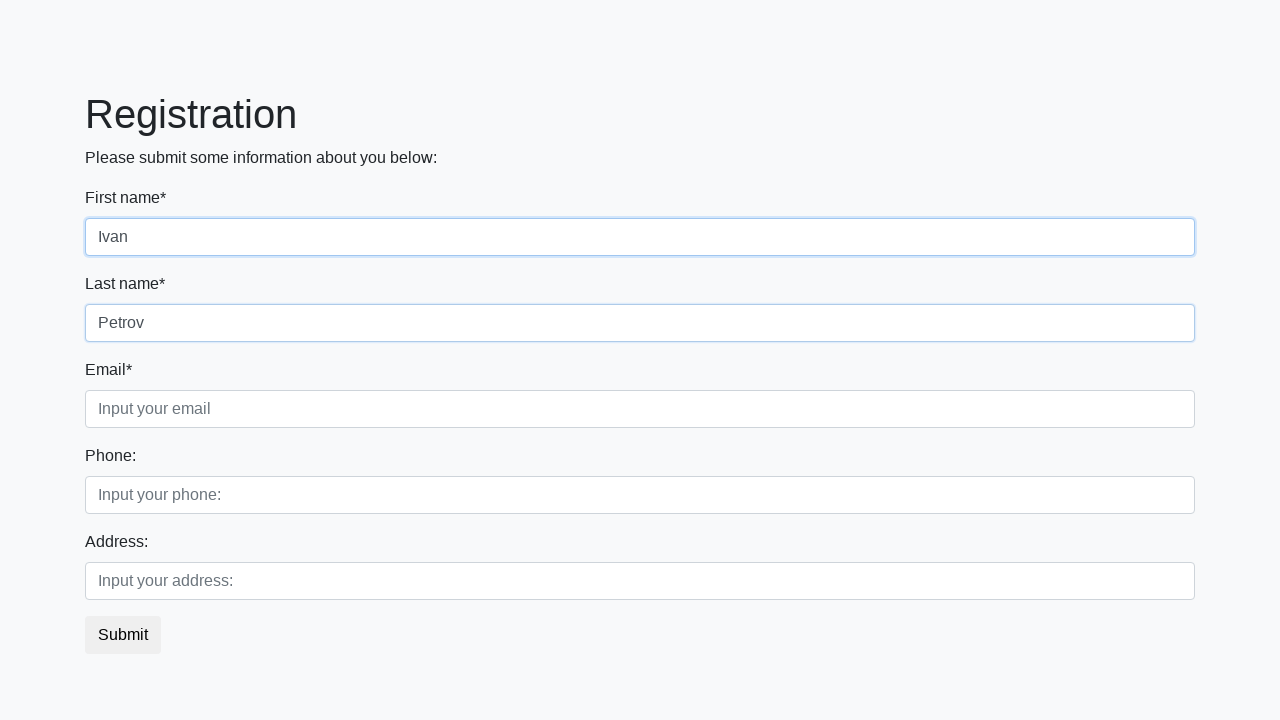

Filled email field with 'test@example.com' on [placeholder="Input your email"]
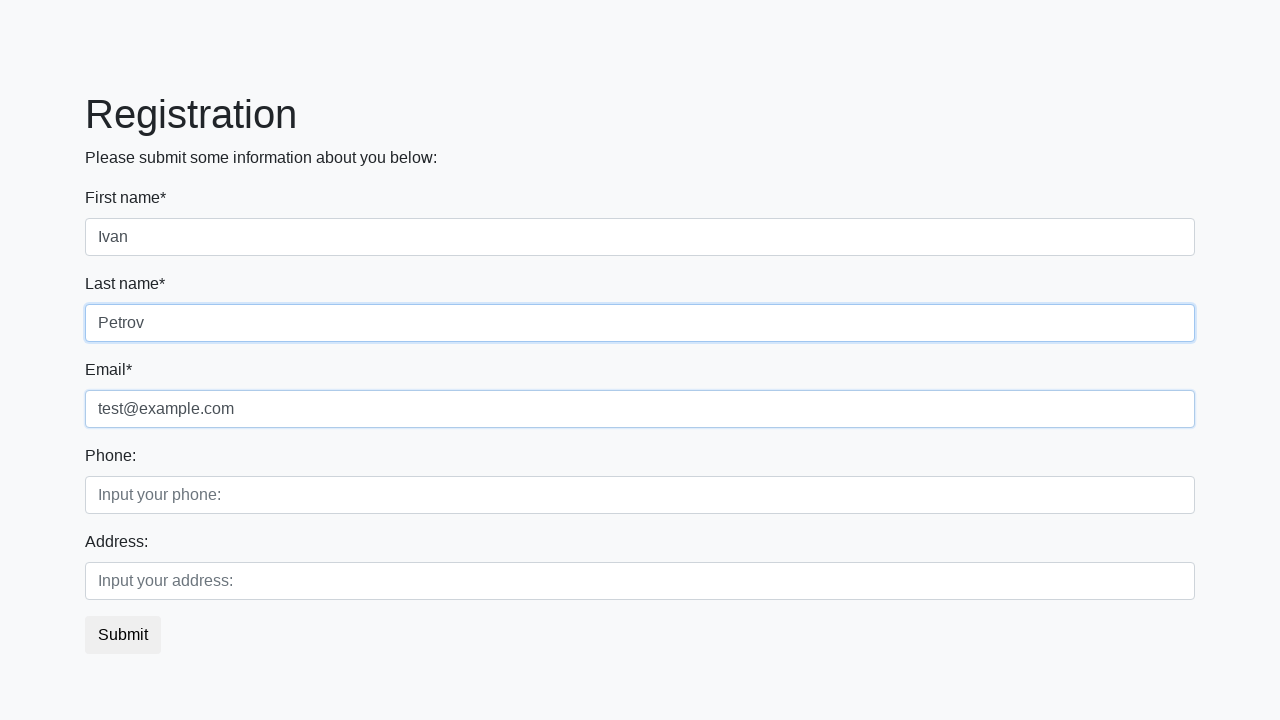

Clicked submit button at (123, 635) on button.btn
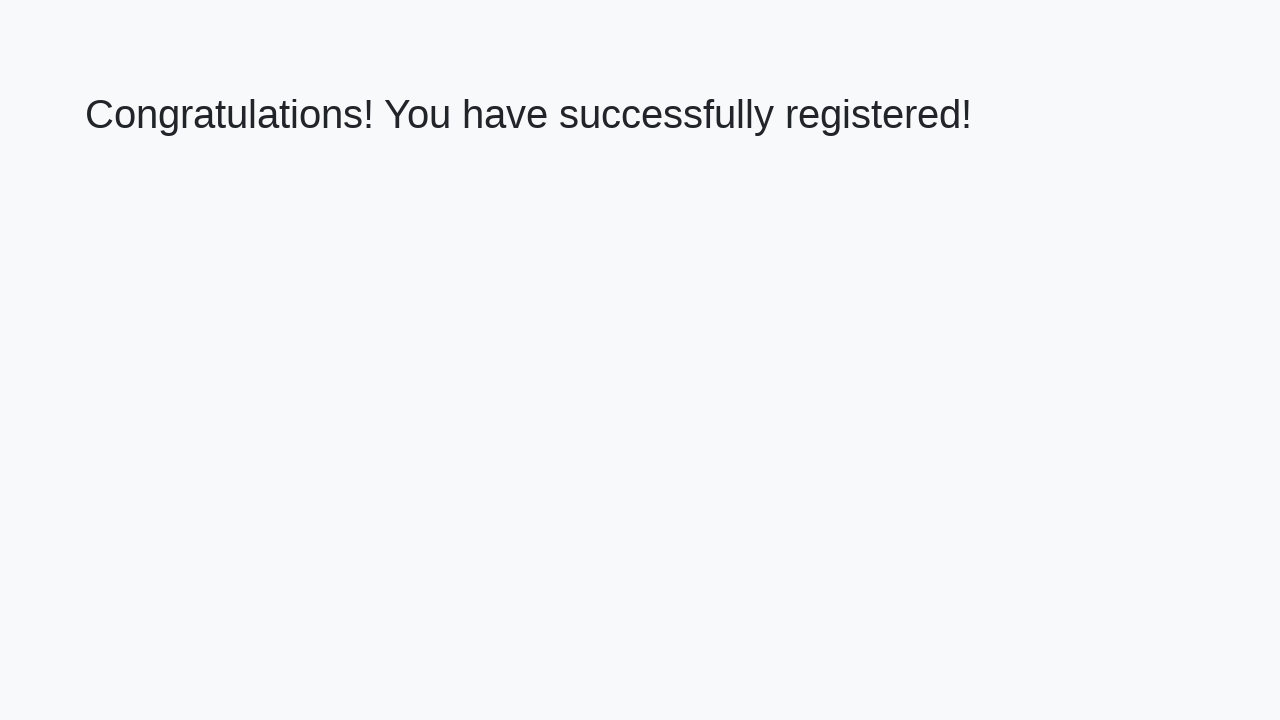

Success message (h1) appeared on page
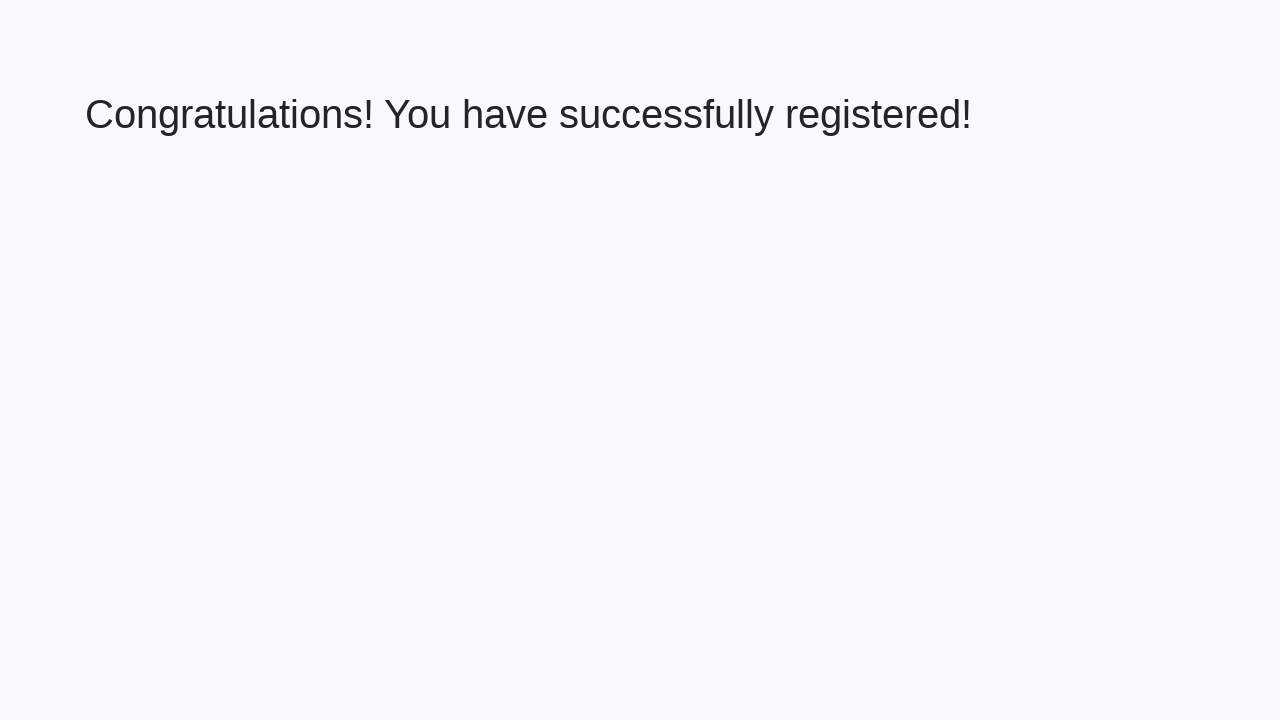

Retrieved success message text content
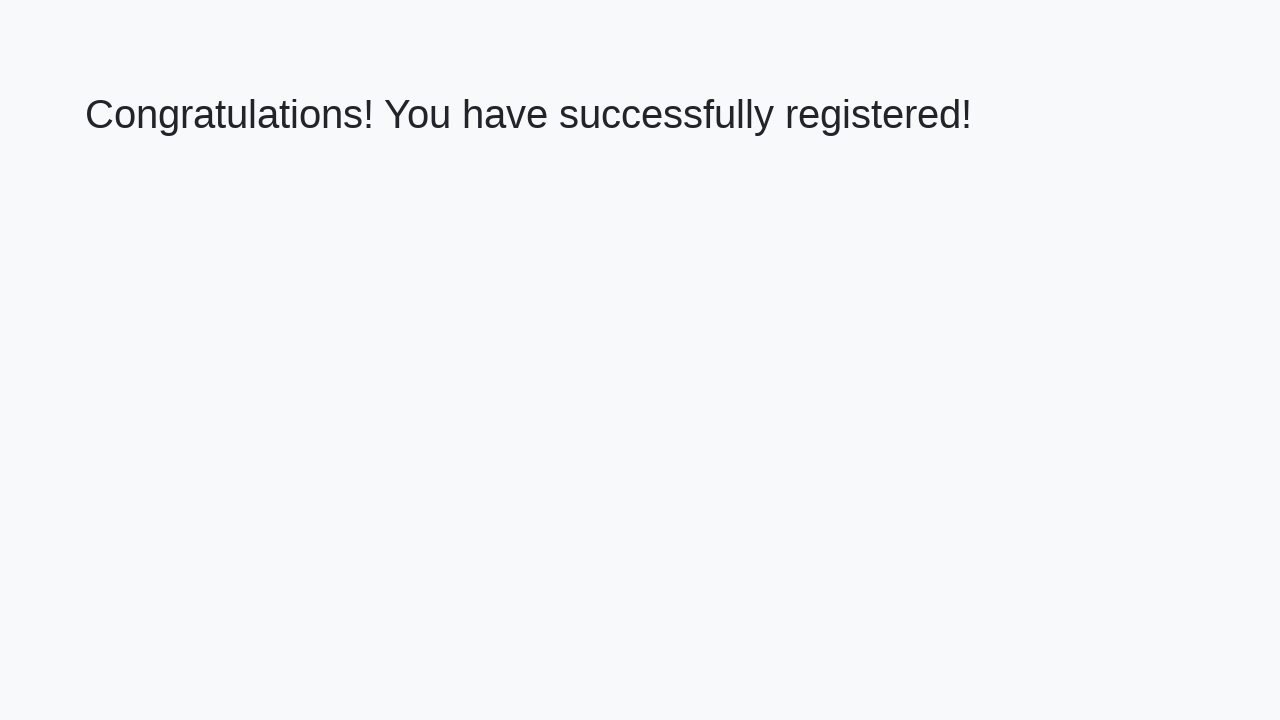

Verified success message: 'Congratulations! You have successfully registered!'
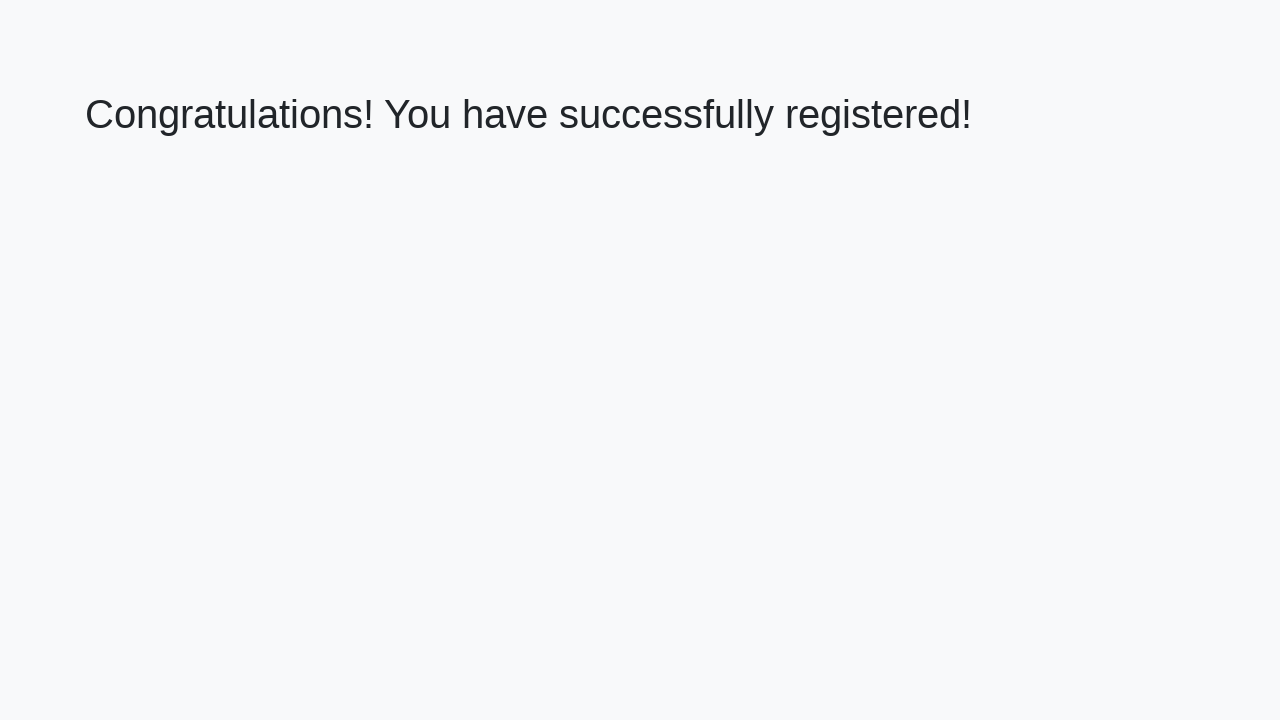

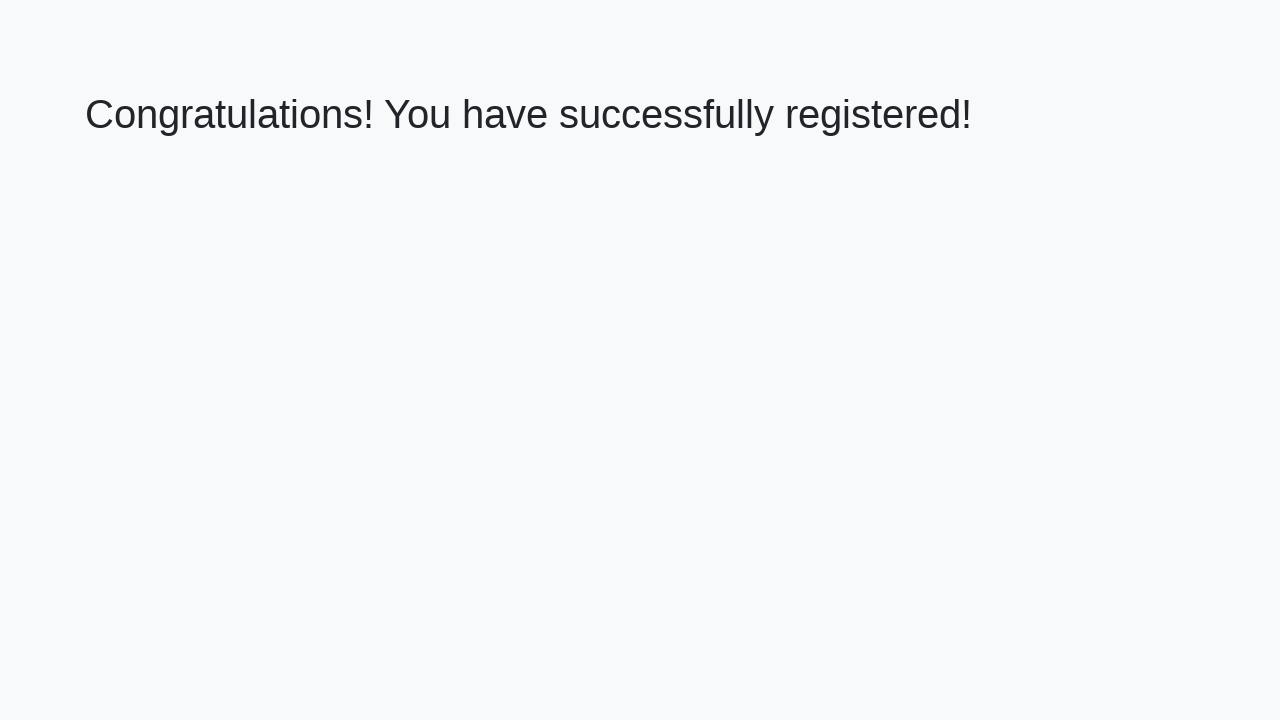